Navigates to Kayak.com and waits for the page title to contain "KAYAK" to verify the page has loaded

Starting URL: https://www.kayak.com

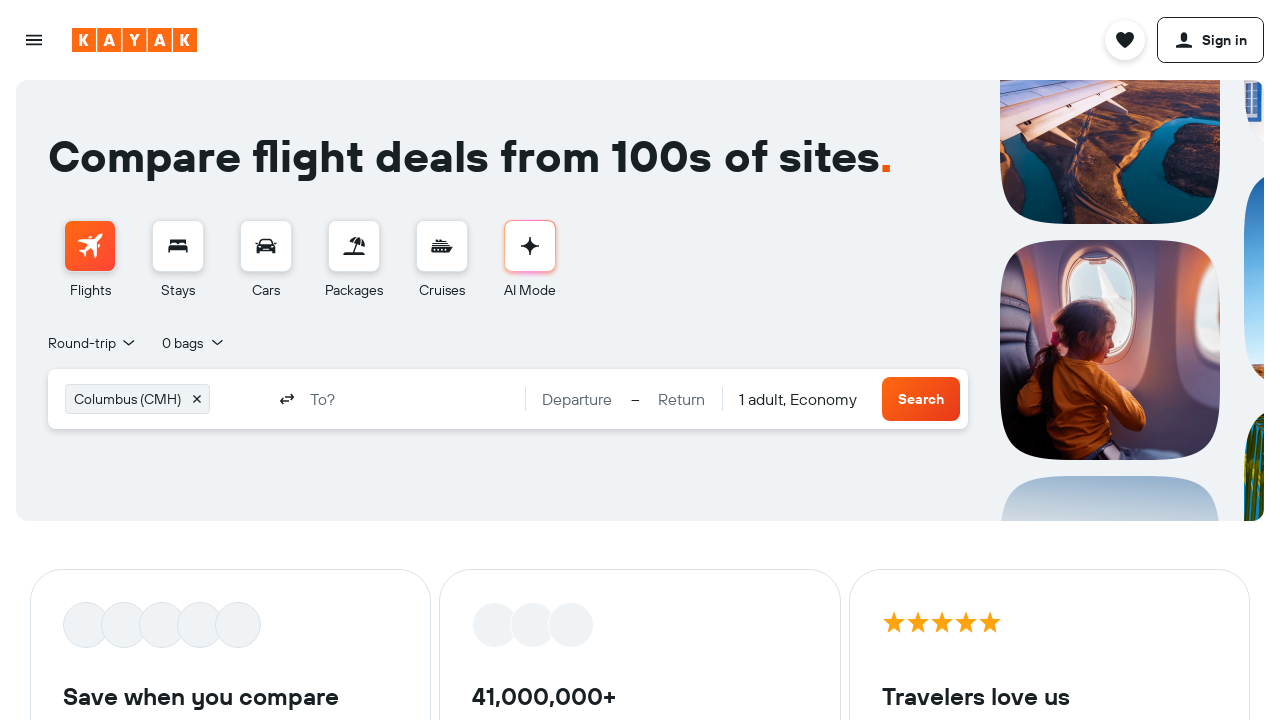

Navigated to https://www.kayak.com
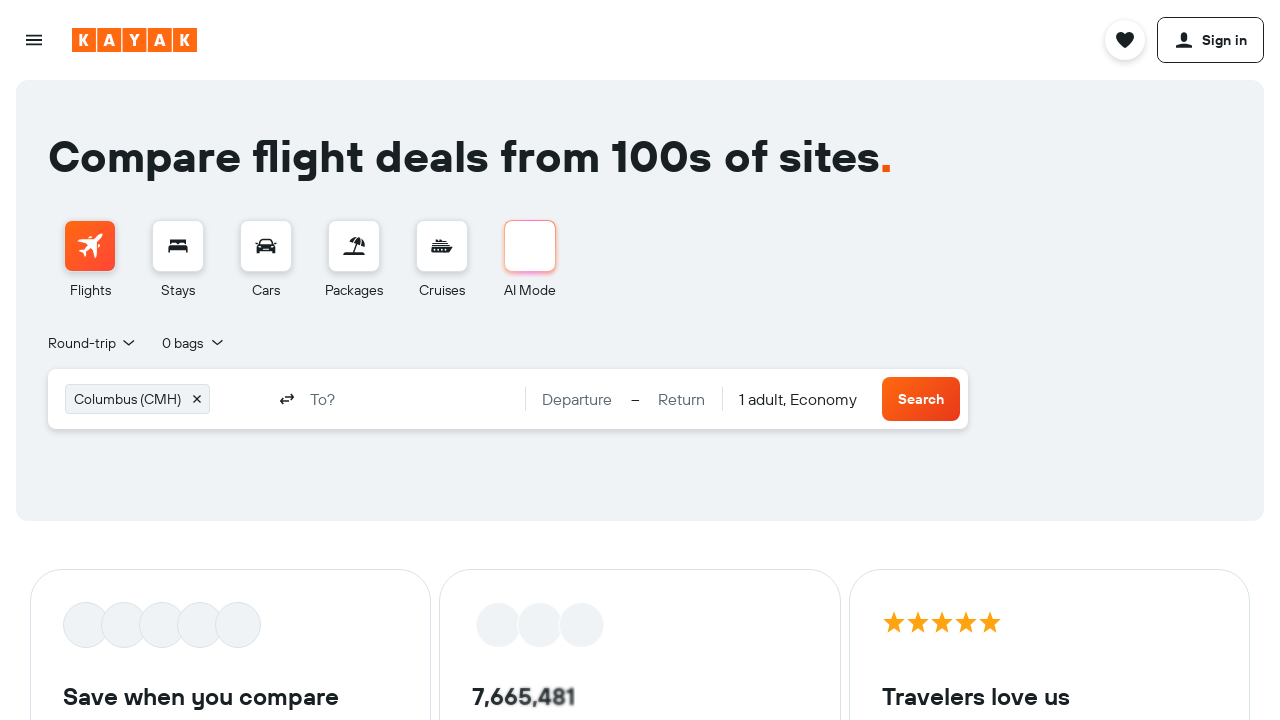

Waited for page title to contain 'KAYAK'
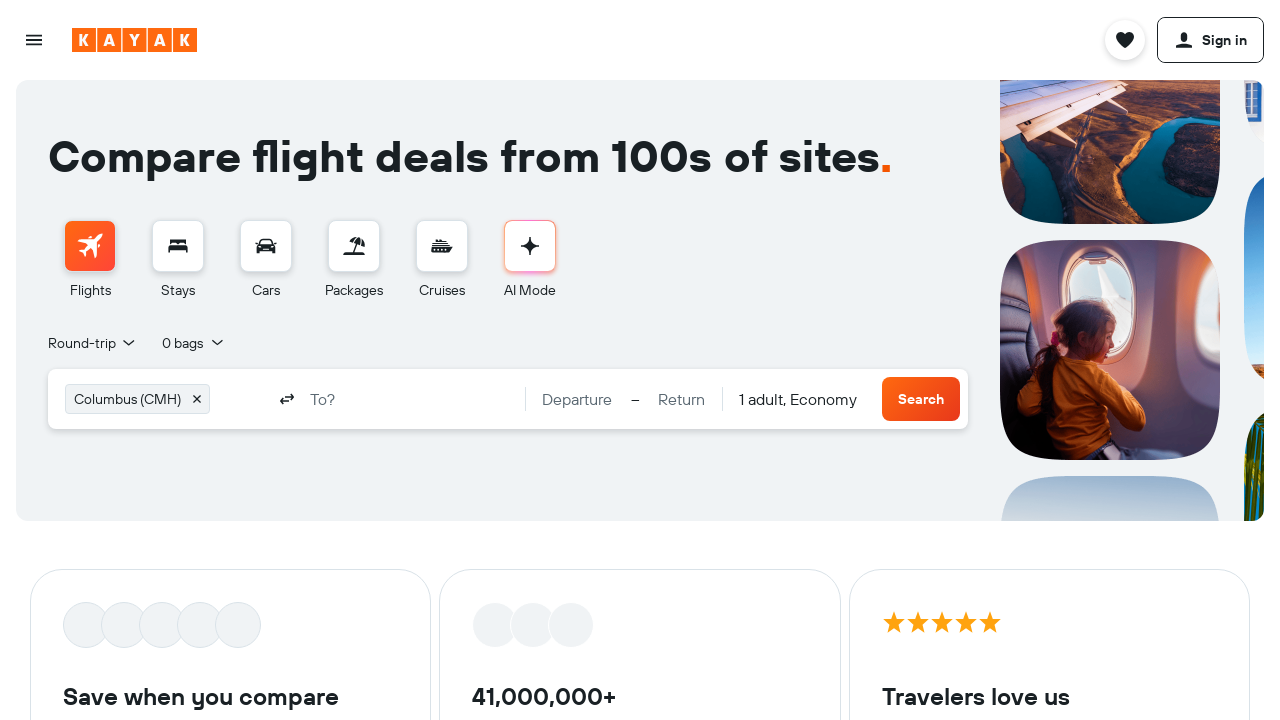

Retrieved page title: Search Flights, Hotels & Rental Cars | KAYAK
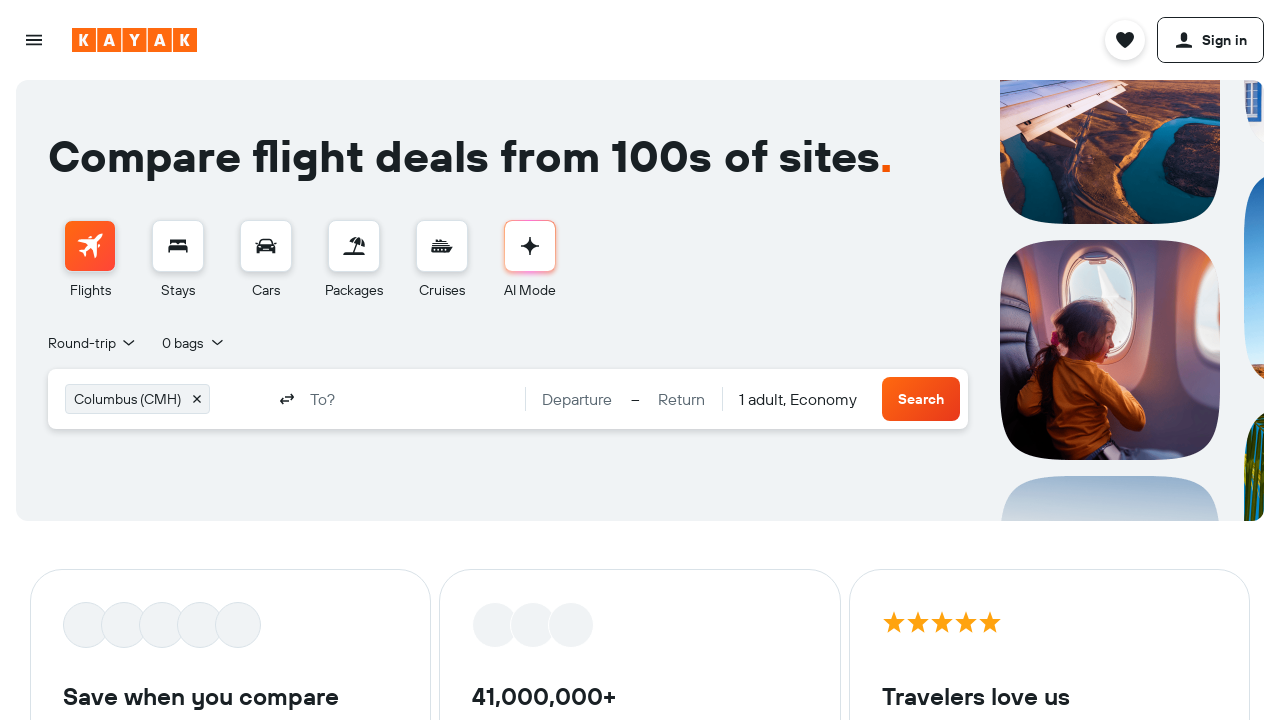

Printed page title to console
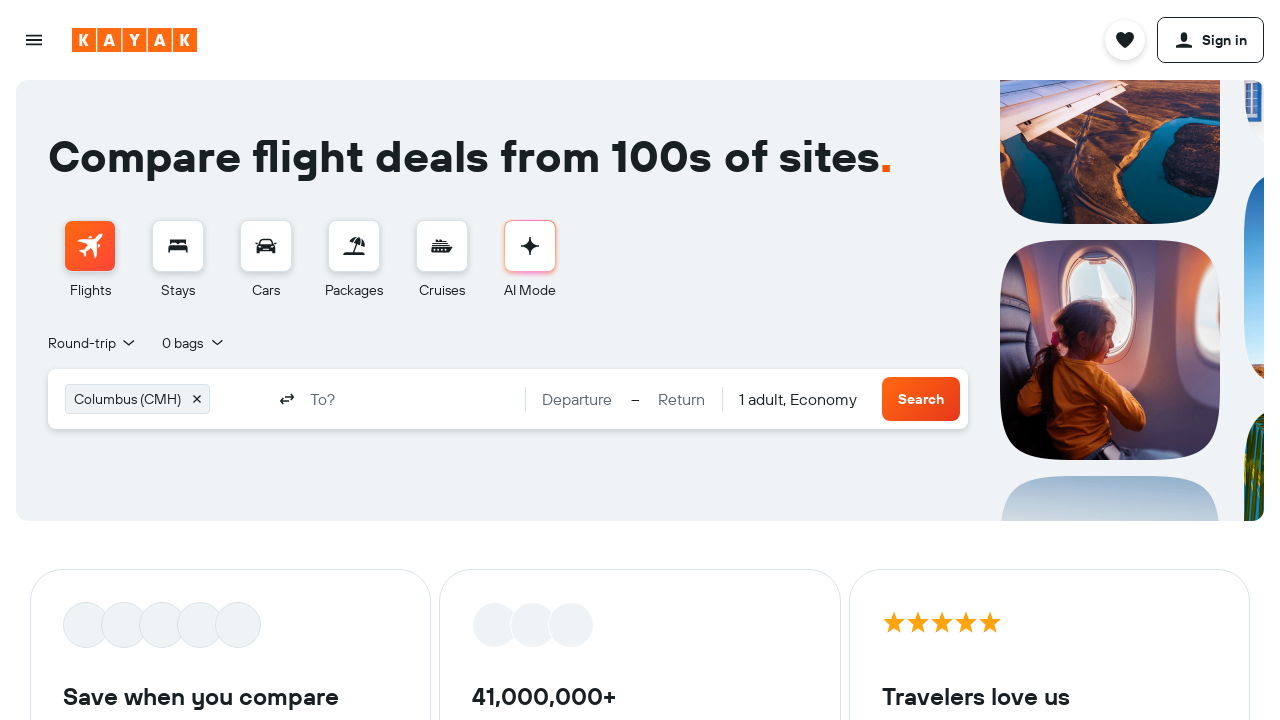

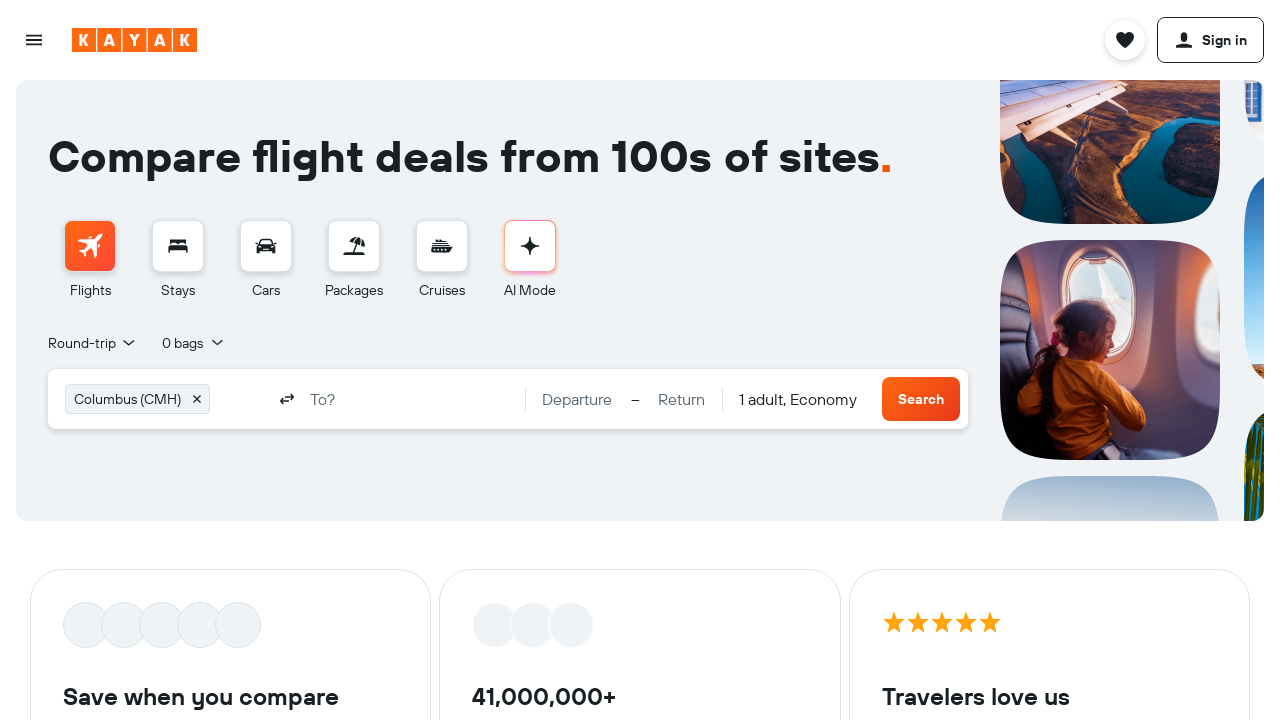